Tests window handle management by clicking multiple social media links from OrangeHRM page, opening new windows/tabs, and performing a search on YouTube when that window is detected.

Starting URL: https://opensource-demo.orangehrmlive.com/web/index.php/auth/login

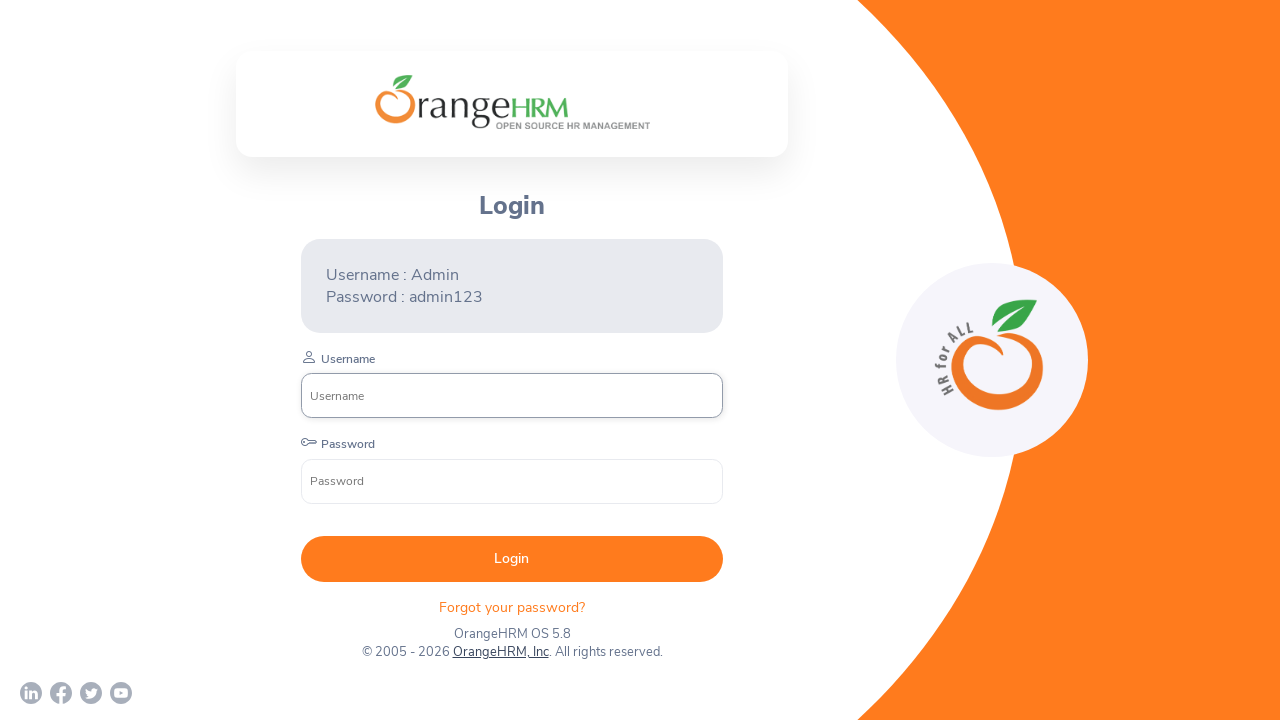

Clicked on OrangeHRM, Inc link to open new window at (500, 652) on text=OrangeHRM, Inc
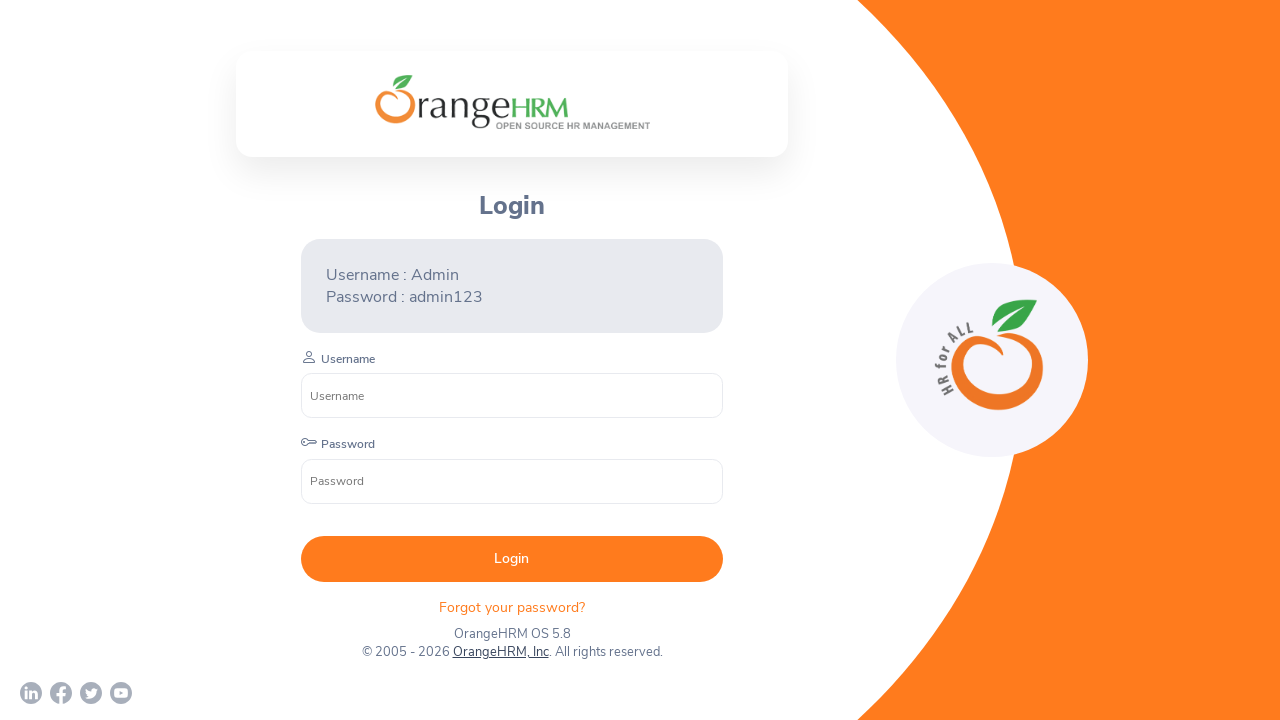

Clicked on LinkedIn icon to open new window at (31, 693) on a[href*='linkedin.com/company/orangehrm']
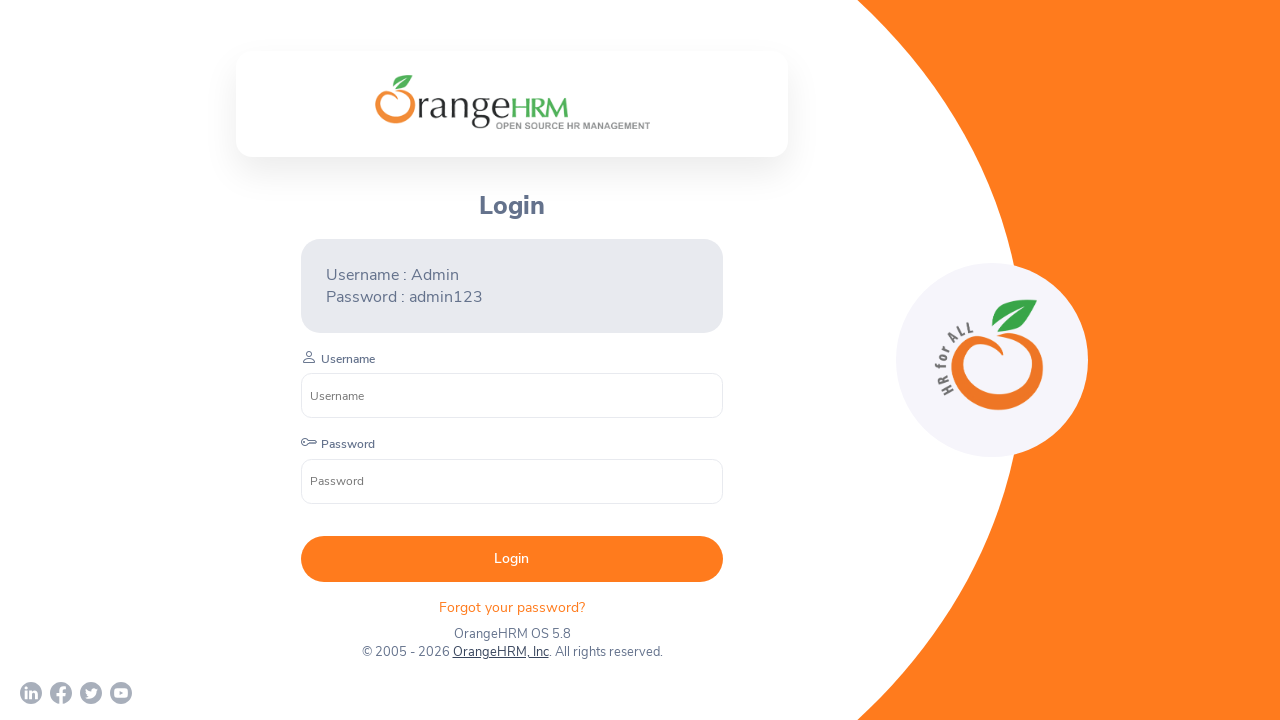

Clicked on Facebook icon to open new window at (61, 693) on a[href*='facebook.com/OrangeHRM']
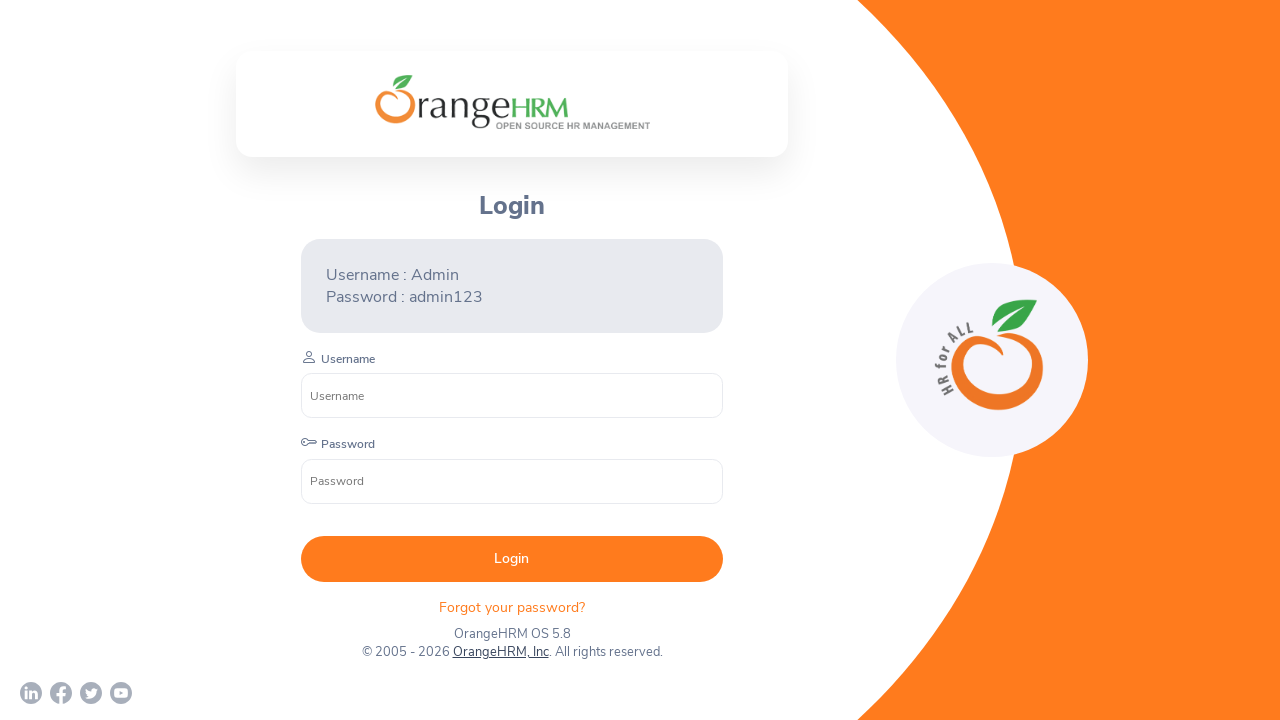

Clicked on Twitter icon to open new window at (91, 693) on a[href*='twitter.com/orangehrm']
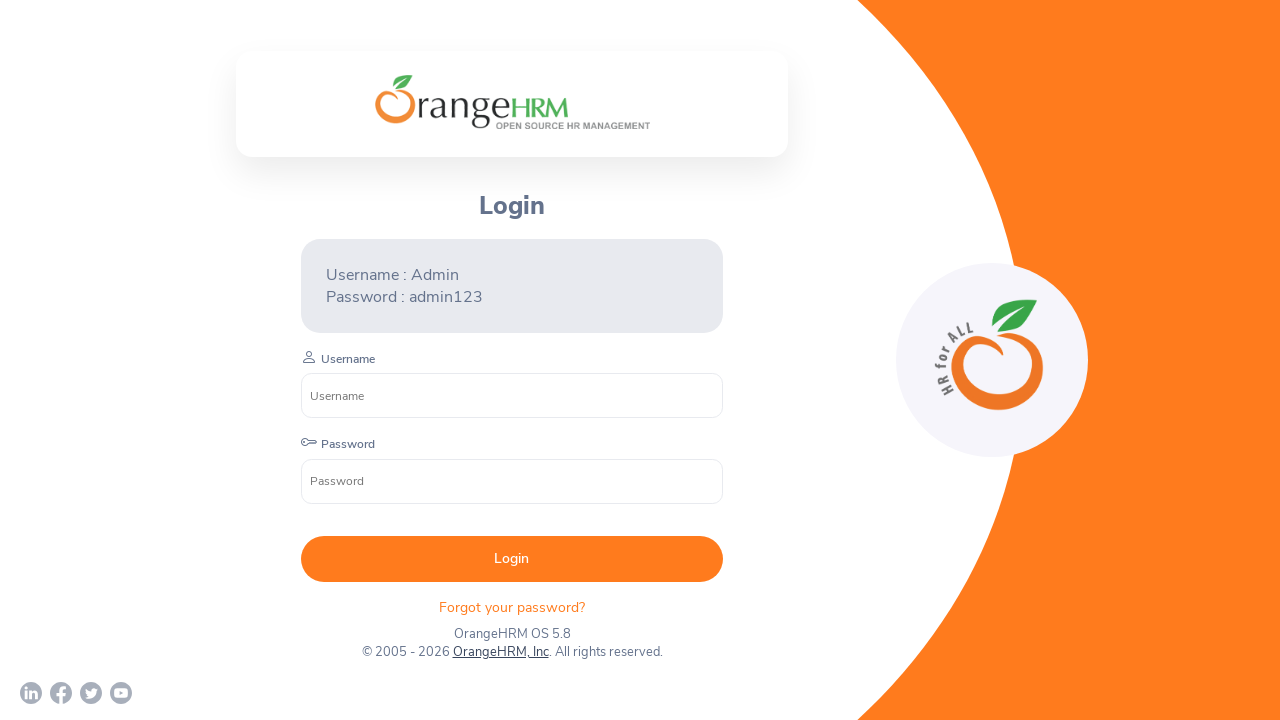

Clicked on YouTube icon to open new window at (121, 693) on a[href*='youtube.com/c/OrangeHRMInc']
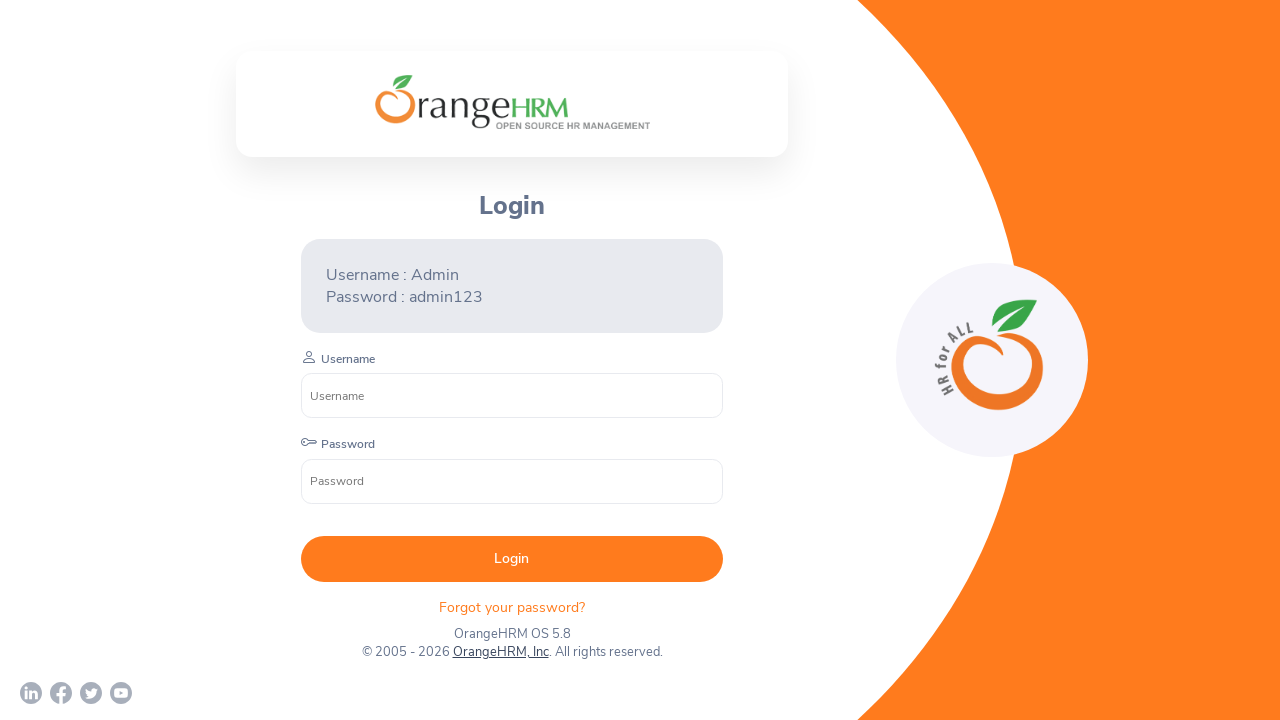

Retrieved all open pages/windows from context
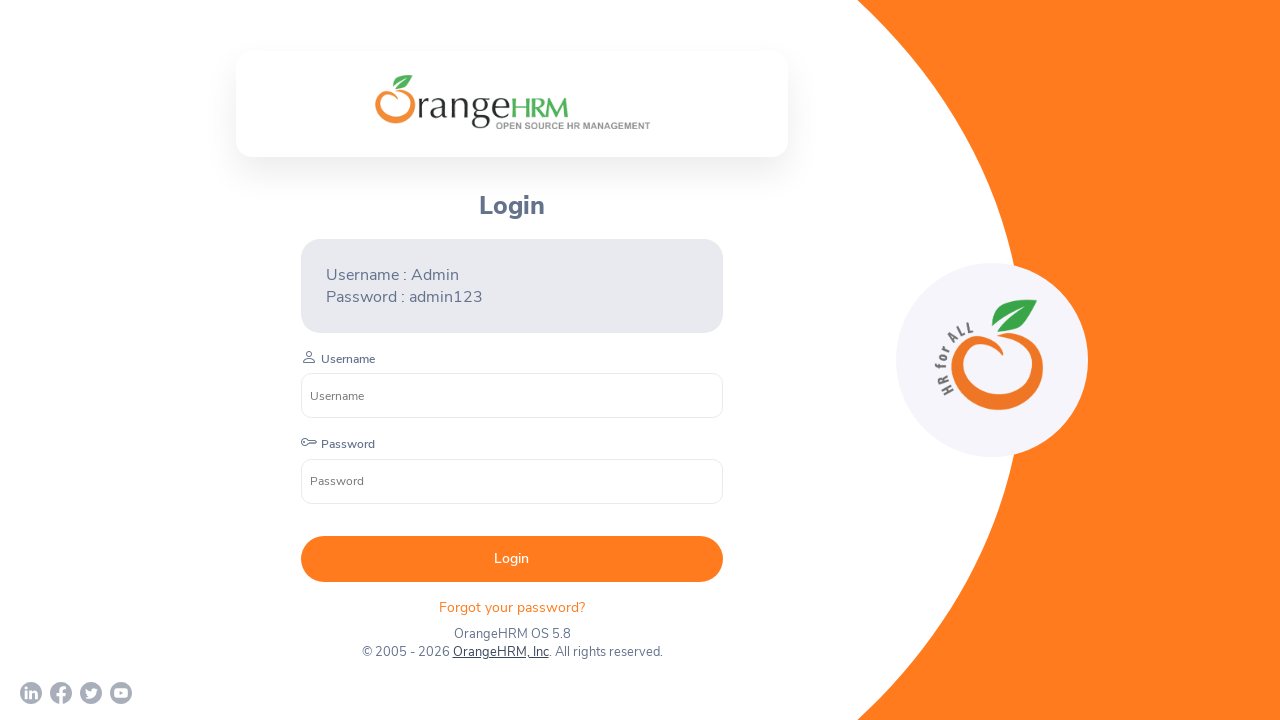

Checked page title: OrangeHRM
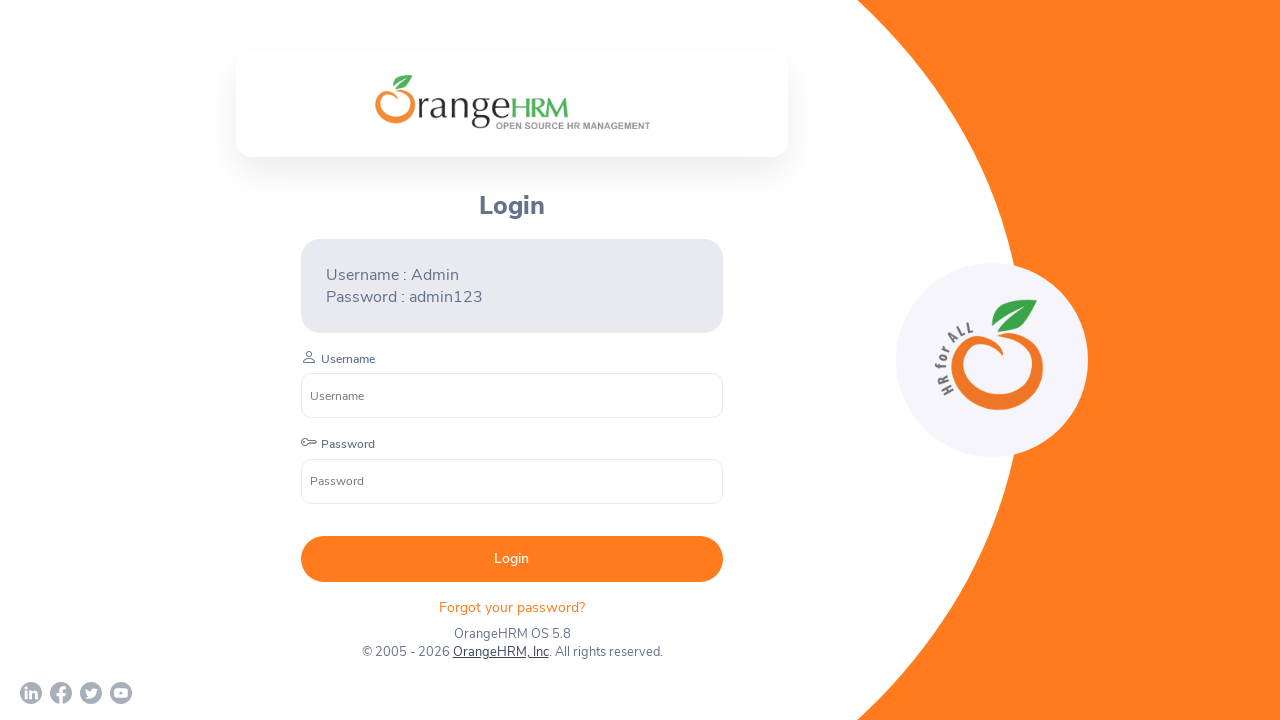

Checked page title: 
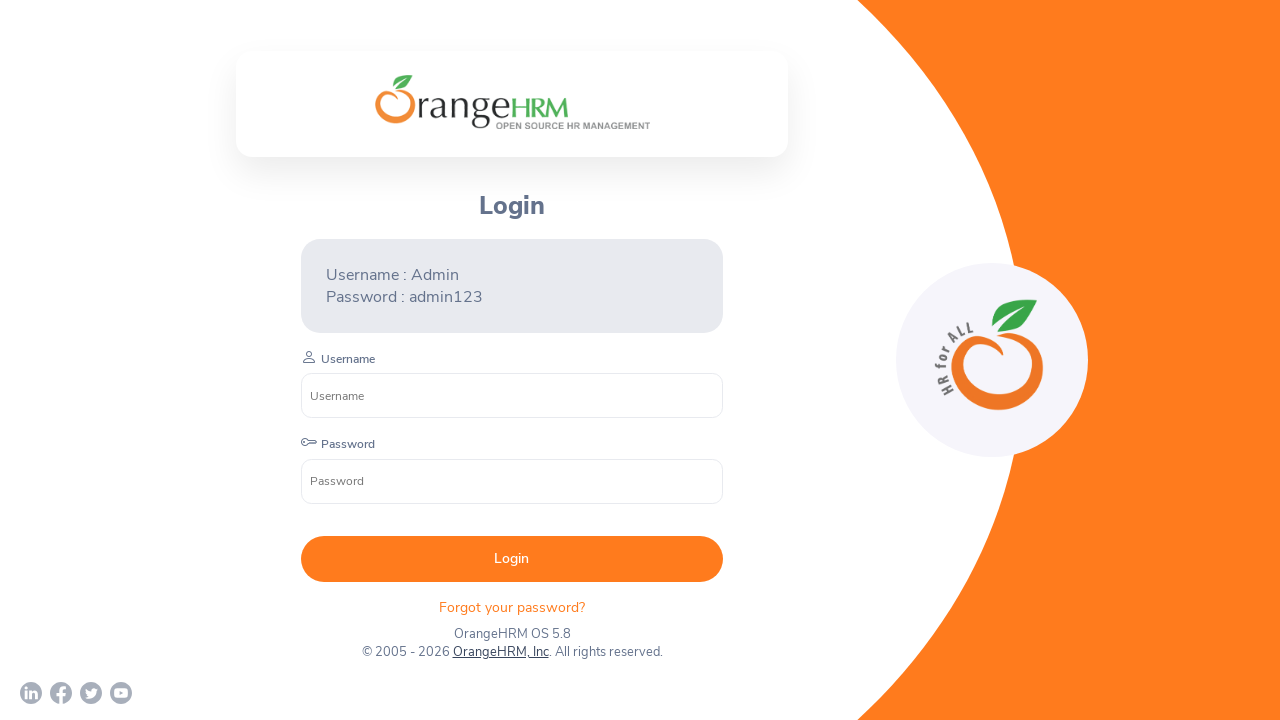

Checked page title: 
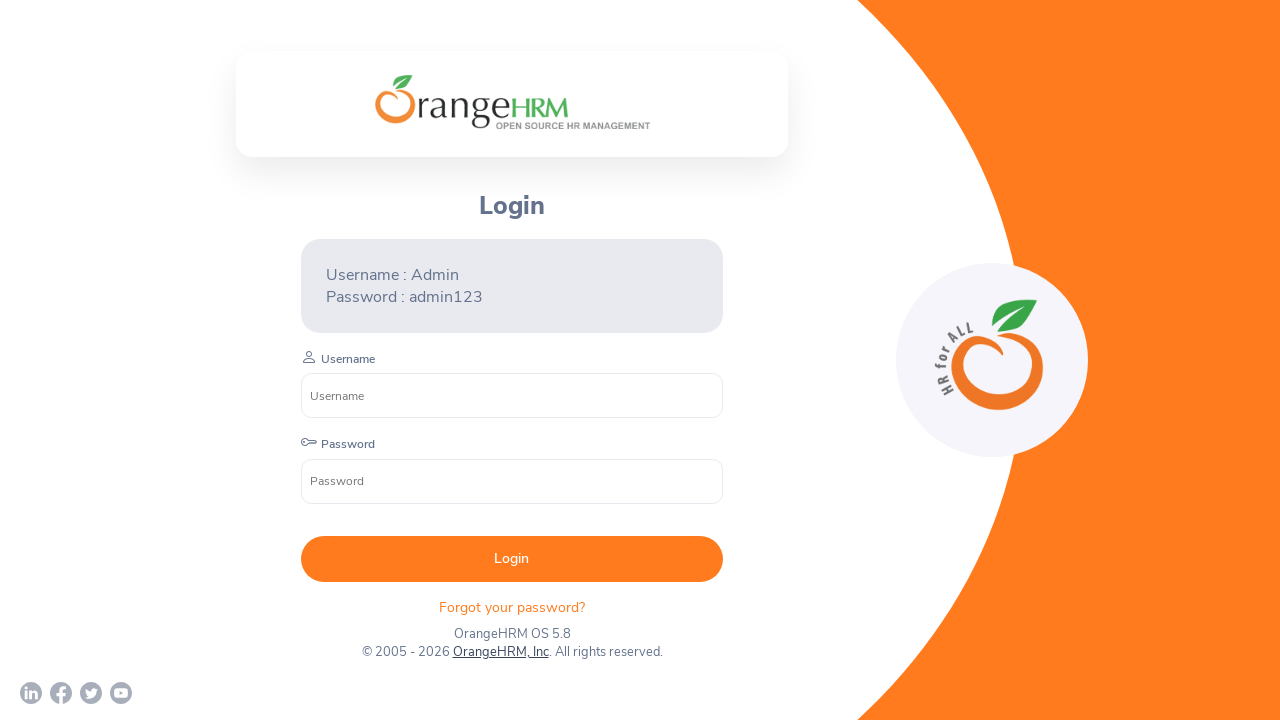

Checked page title: 
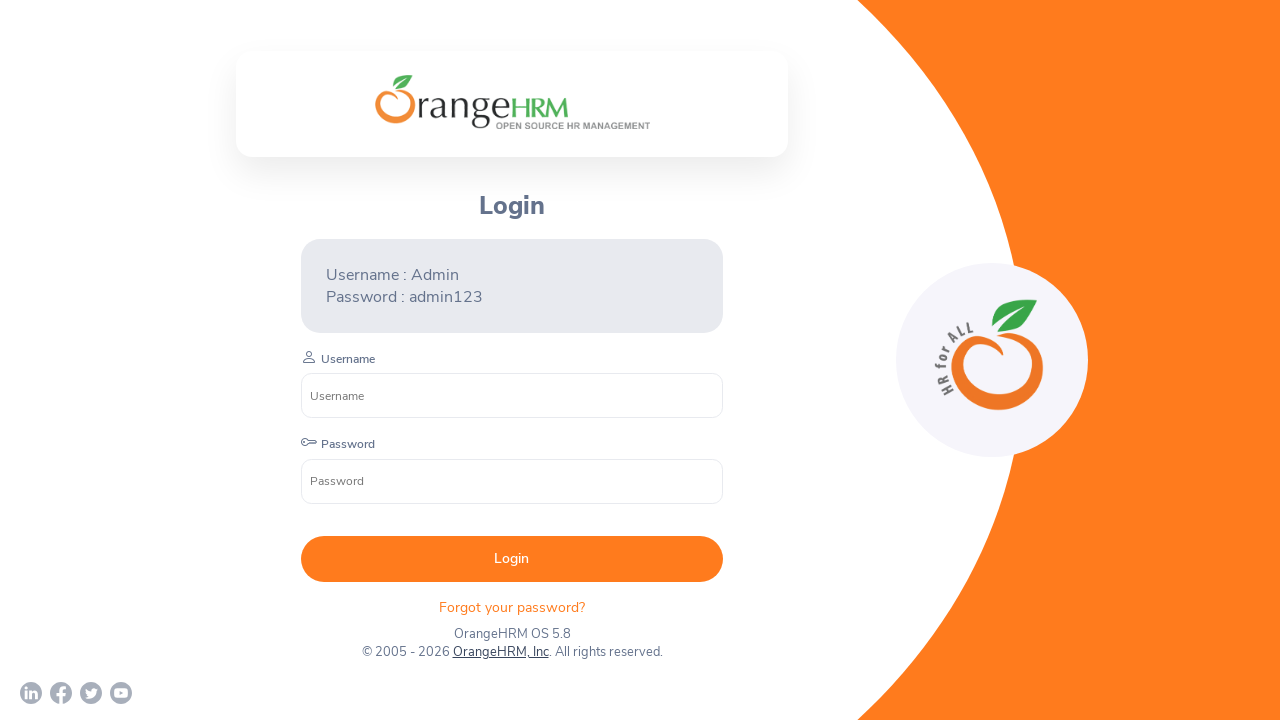

Checked page title: Human Resources Management Software | HRMS | OrangeHRM
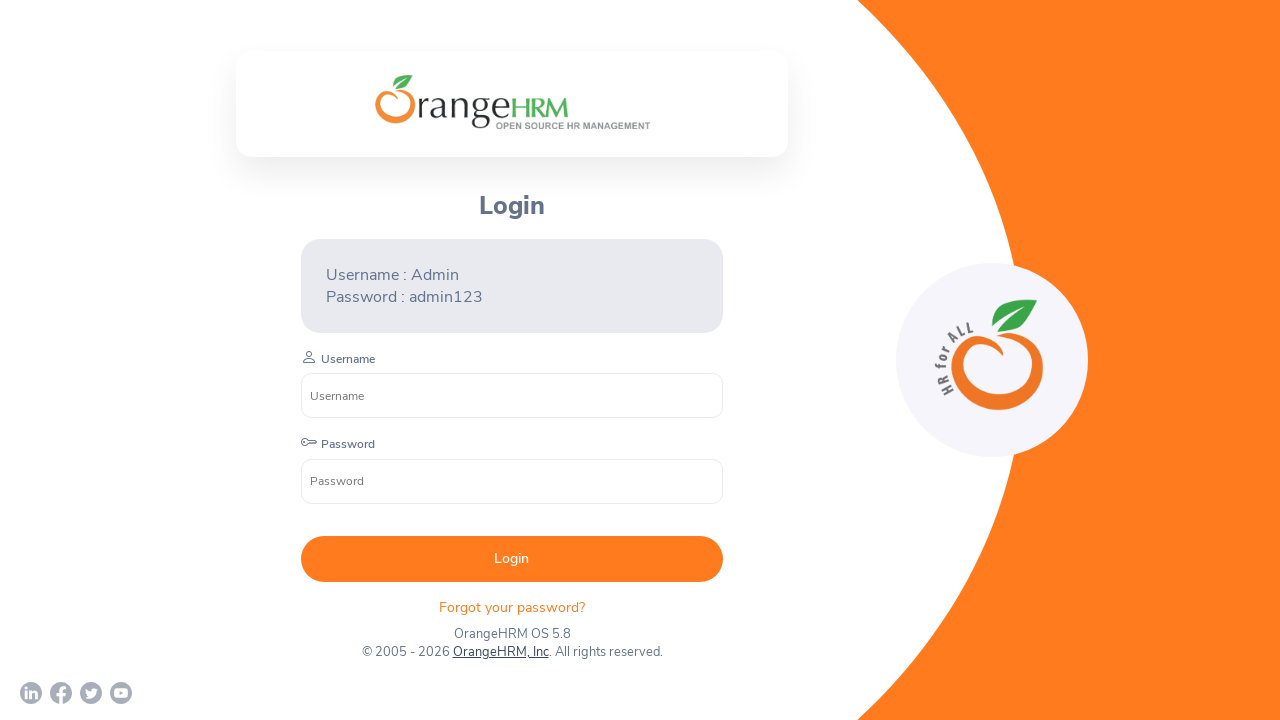

Checked page title: OrangeHRM Inc - YouTube
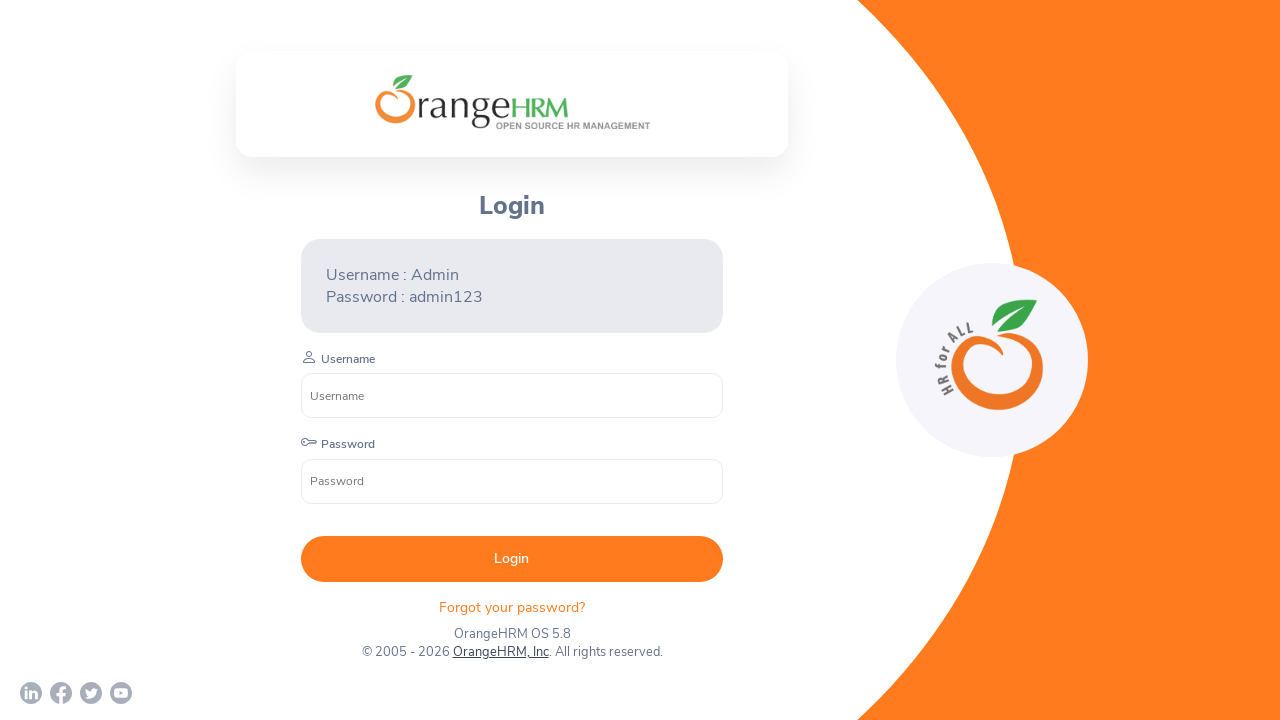

YouTube search box element loaded
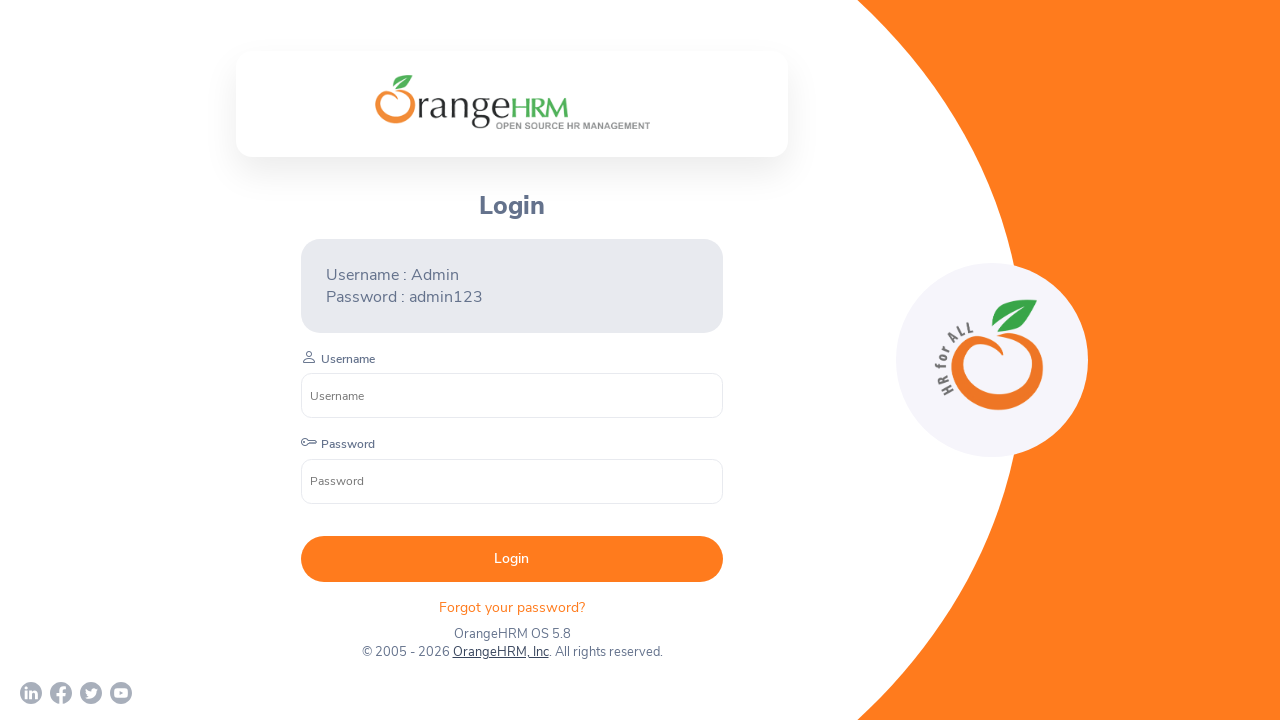

Filled YouTube search box with 'selenium' on .ytSearchboxComponentInput
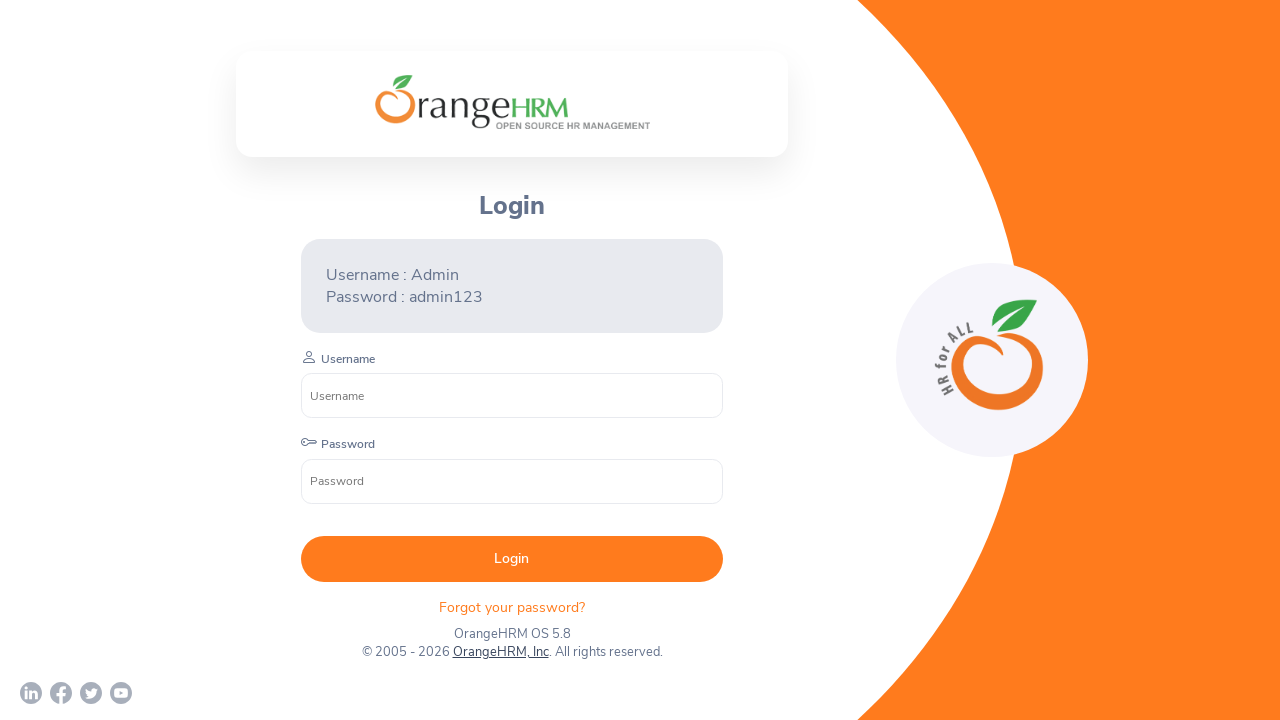

Pressed Enter to perform YouTube search on .ytSearchboxComponentInput
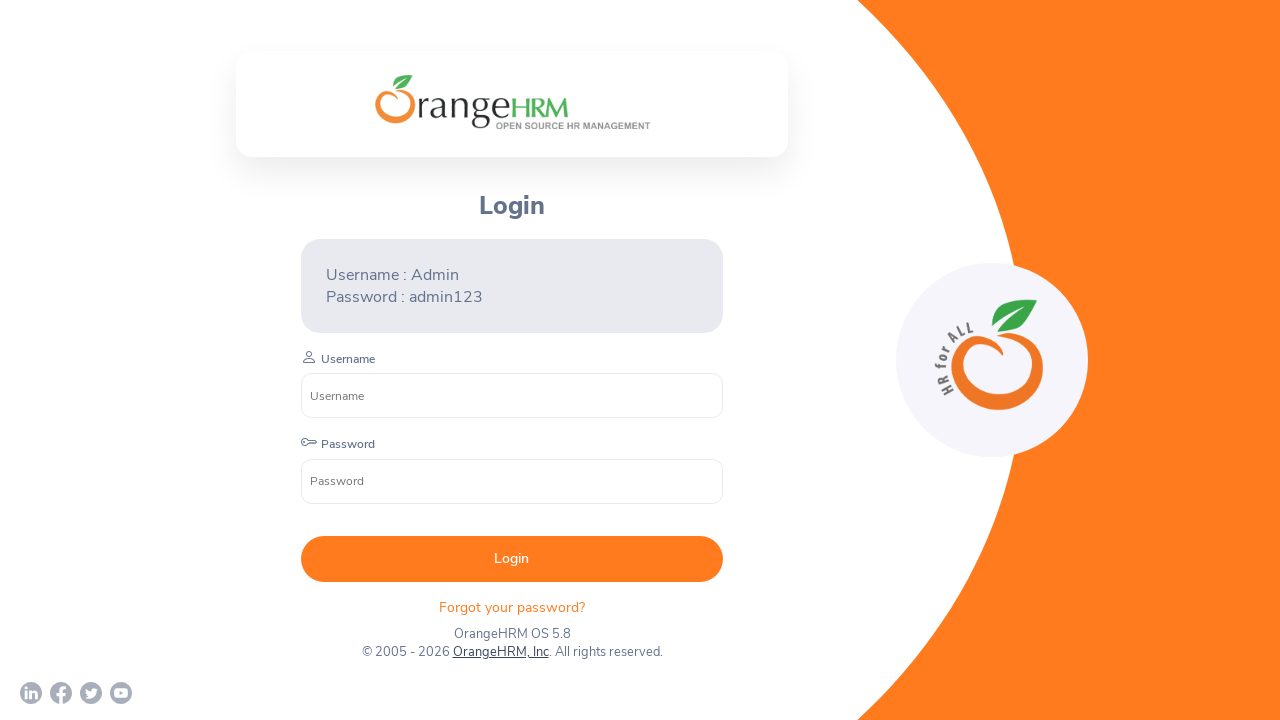

YouTube search results page fully loaded
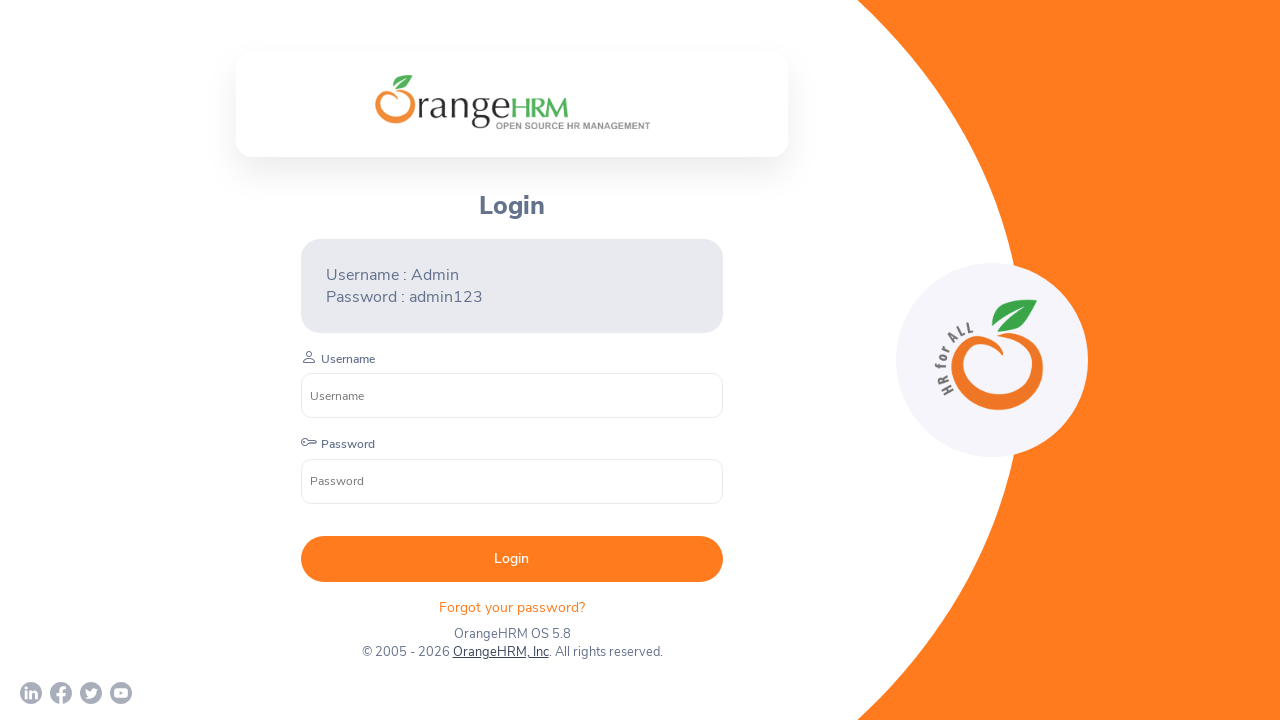

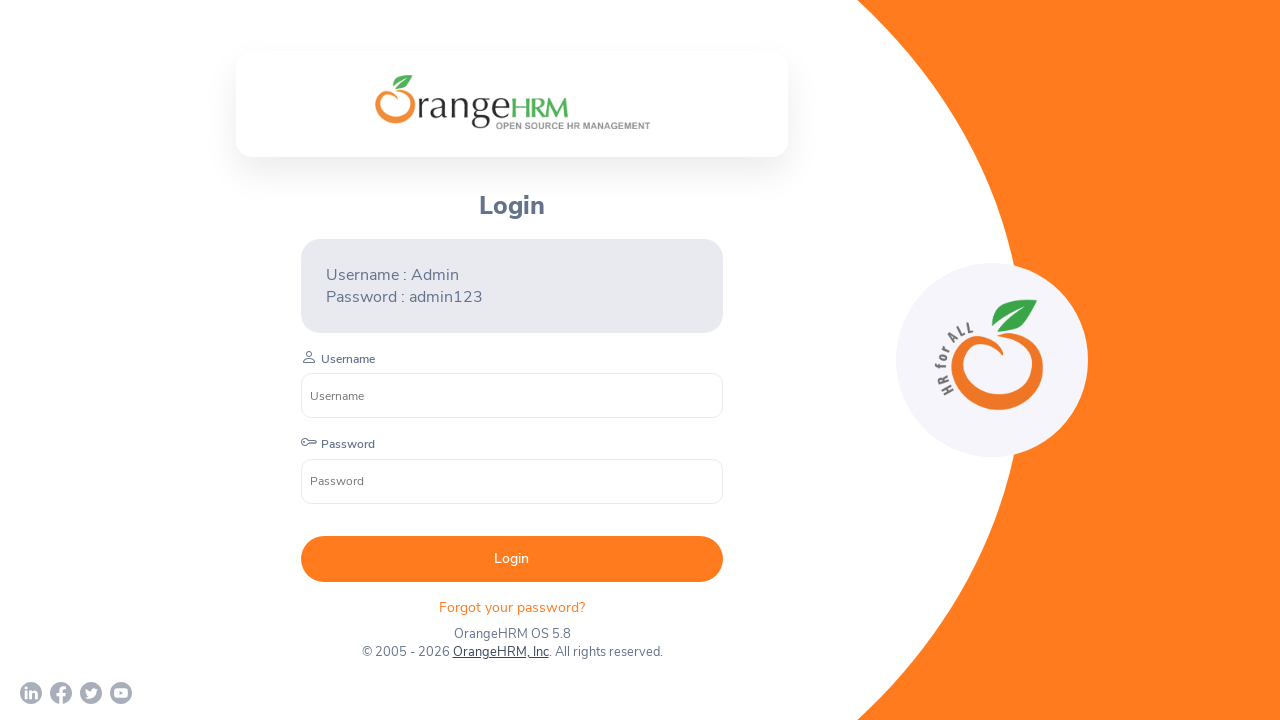